Tests JavaScript confirm alert functionality by clicking a confirm button and interacting with the resulting browser alert dialog

Starting URL: https://rahulshettyacademy.com/AutomationPractice/

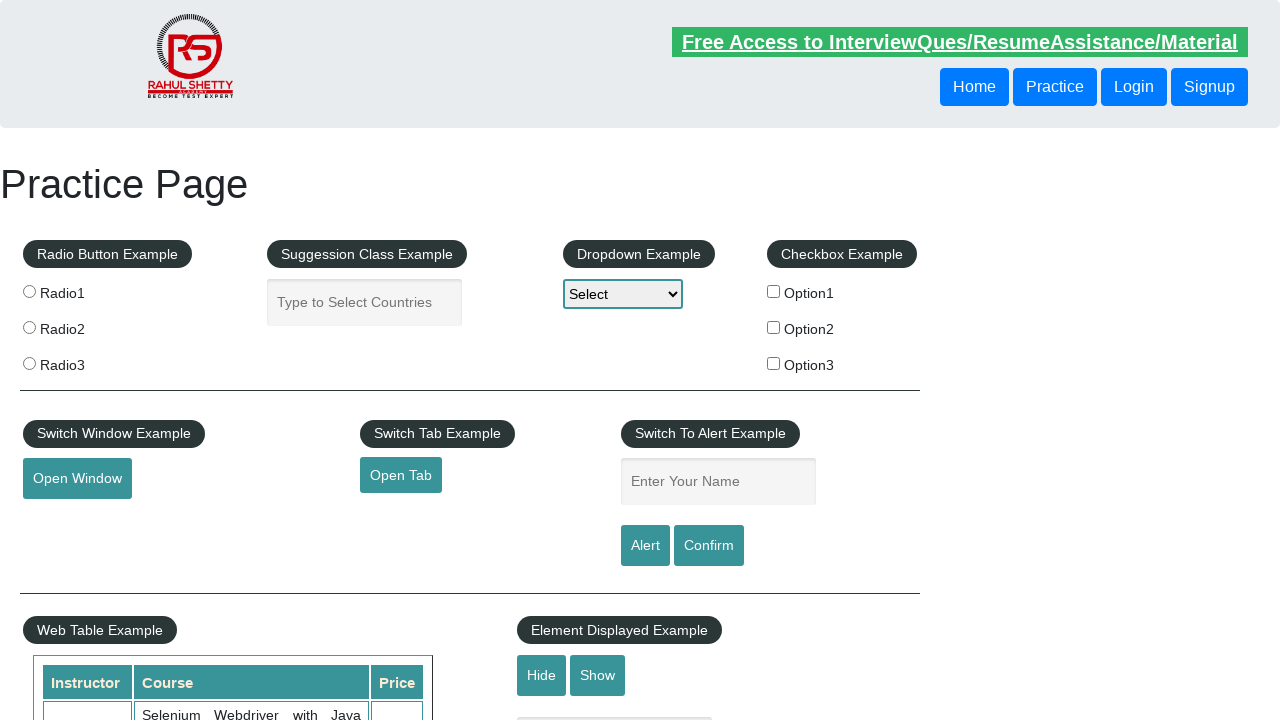

Clicked confirm button to trigger alert dialog at (709, 546) on #confirmbtn
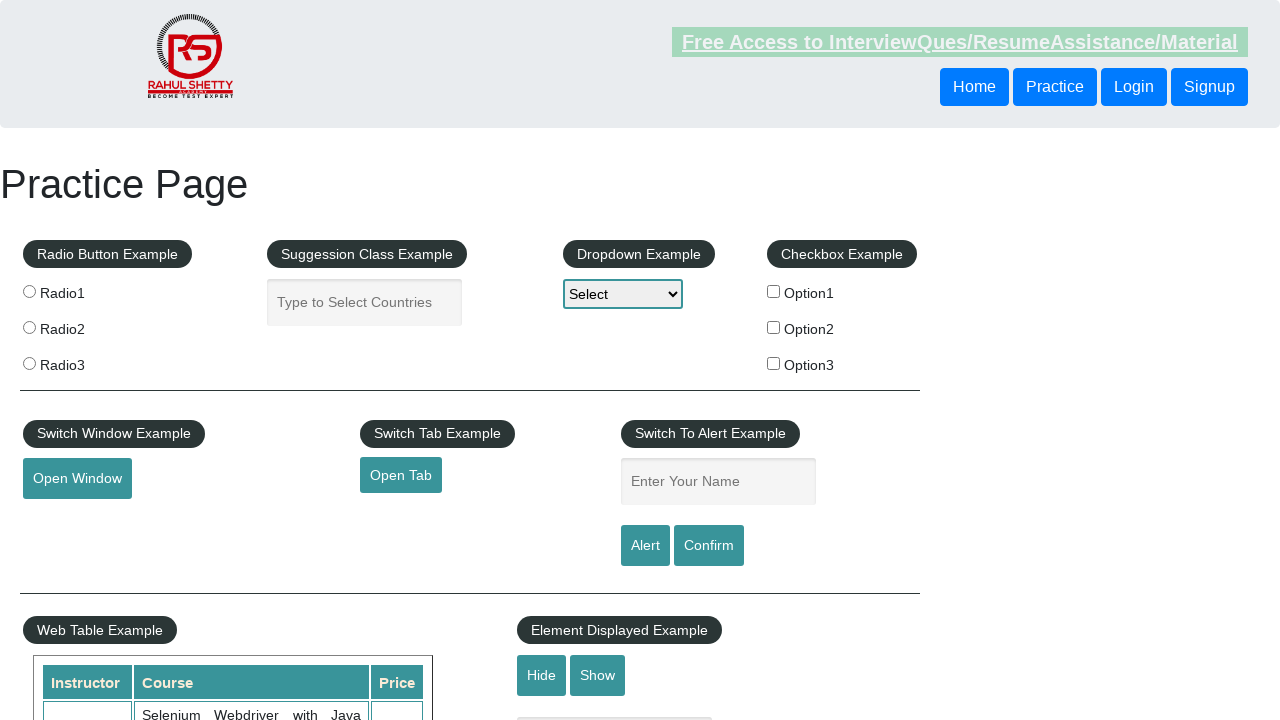

Set up dialog event listener to accept alerts
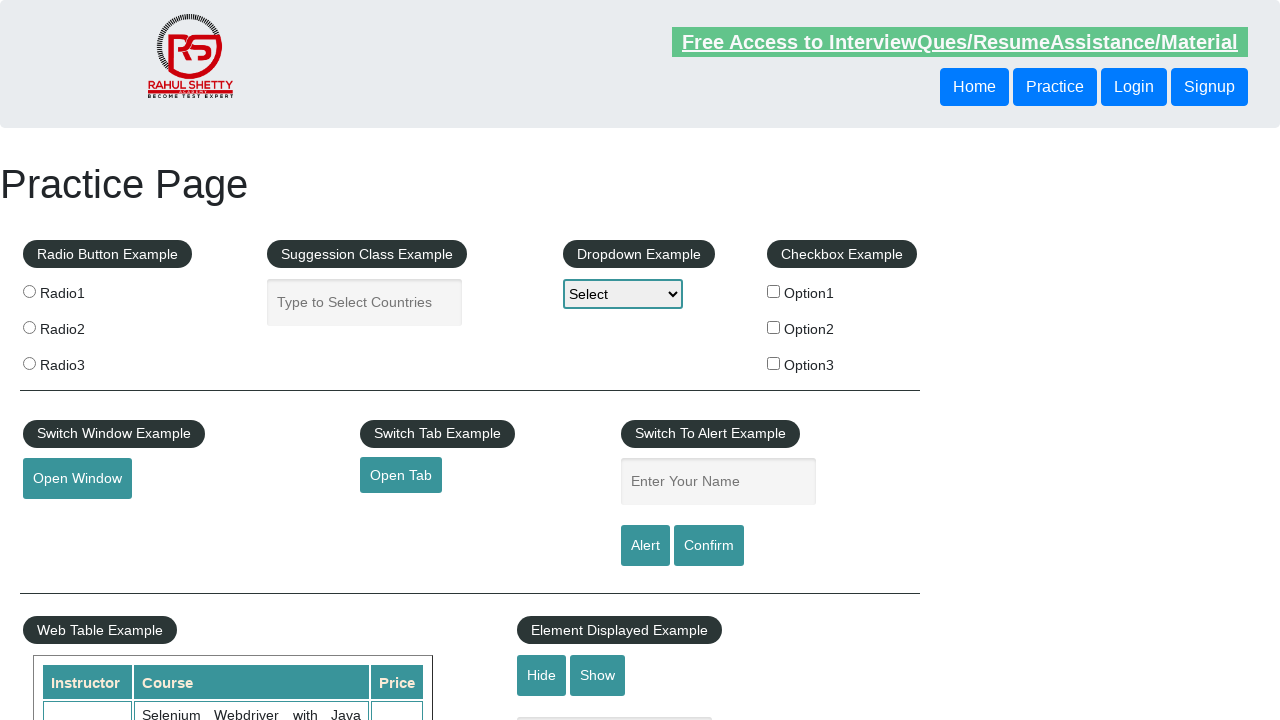

Re-clicked confirm button with dialog handler attached at (709, 546) on #confirmbtn
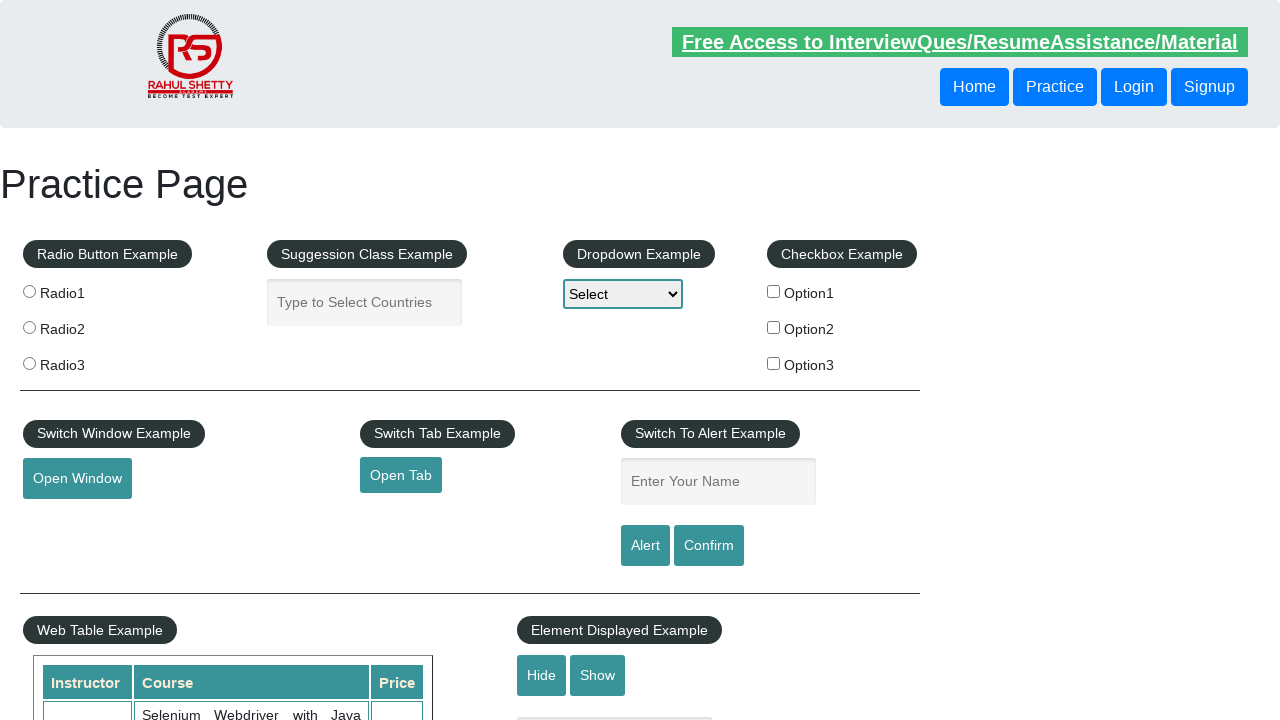

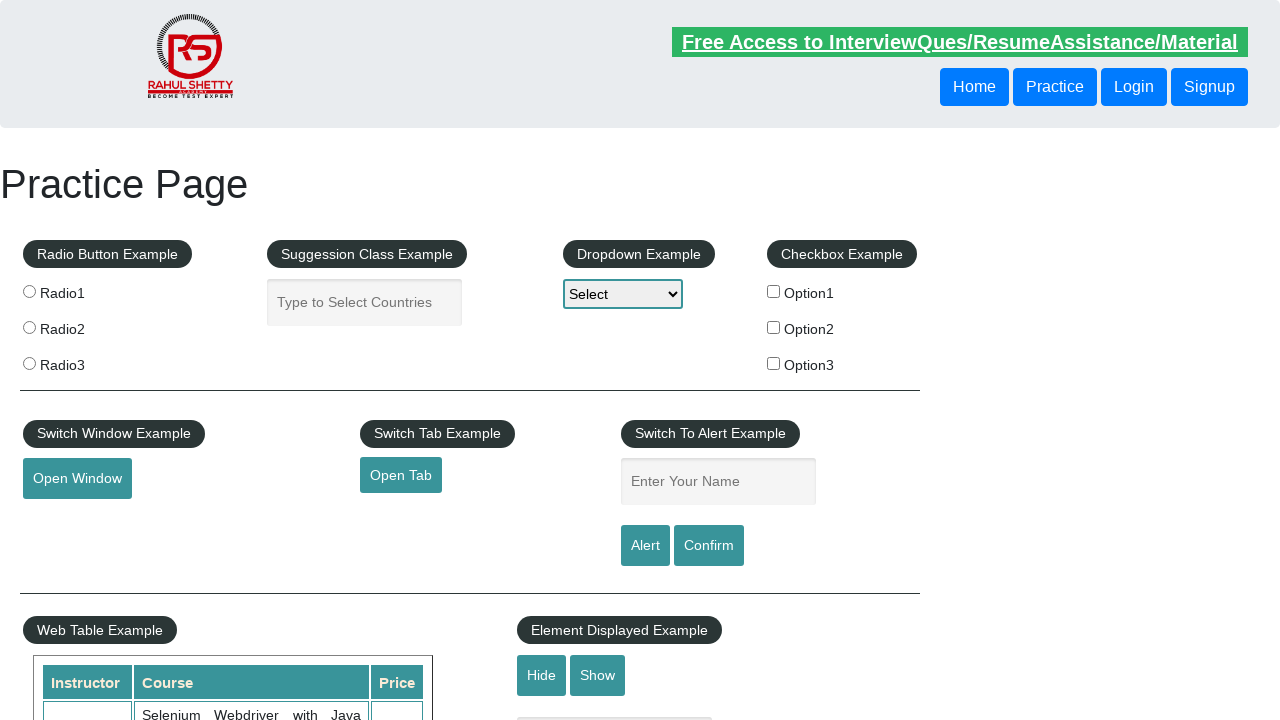